Tests checkbox functionality by verifying a Senior Citizen Discount checkbox is initially unchecked, clicking it, and then verifying it becomes checked

Starting URL: https://rahulshettyacademy.com/dropdownsPractise/

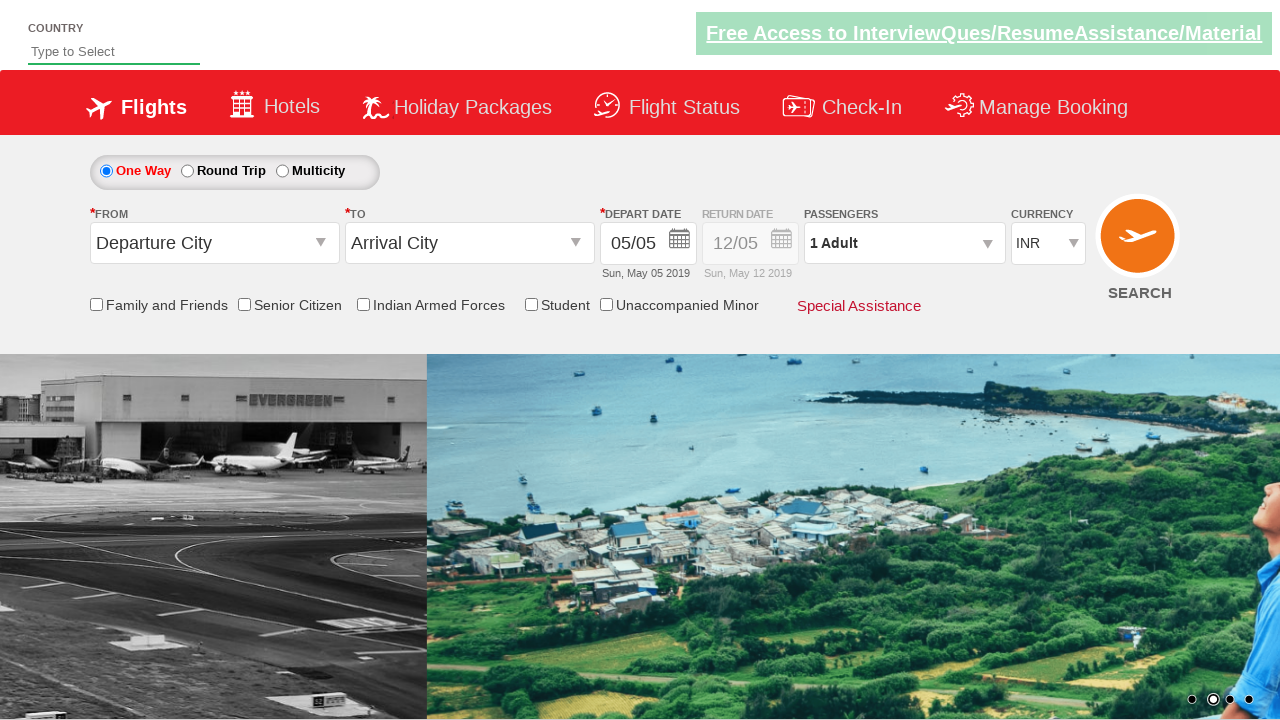

Navigated to Rahul Shetty Academy dropdowns practice page
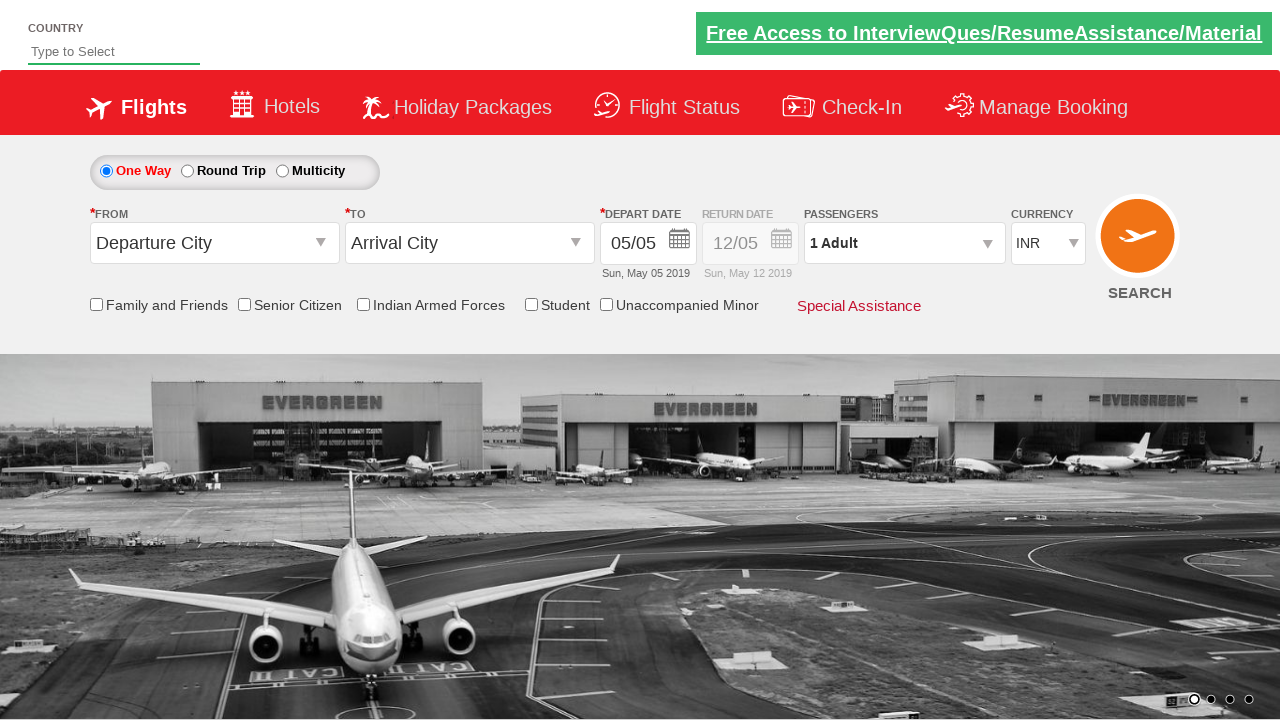

Located Senior Citizen Discount checkbox element
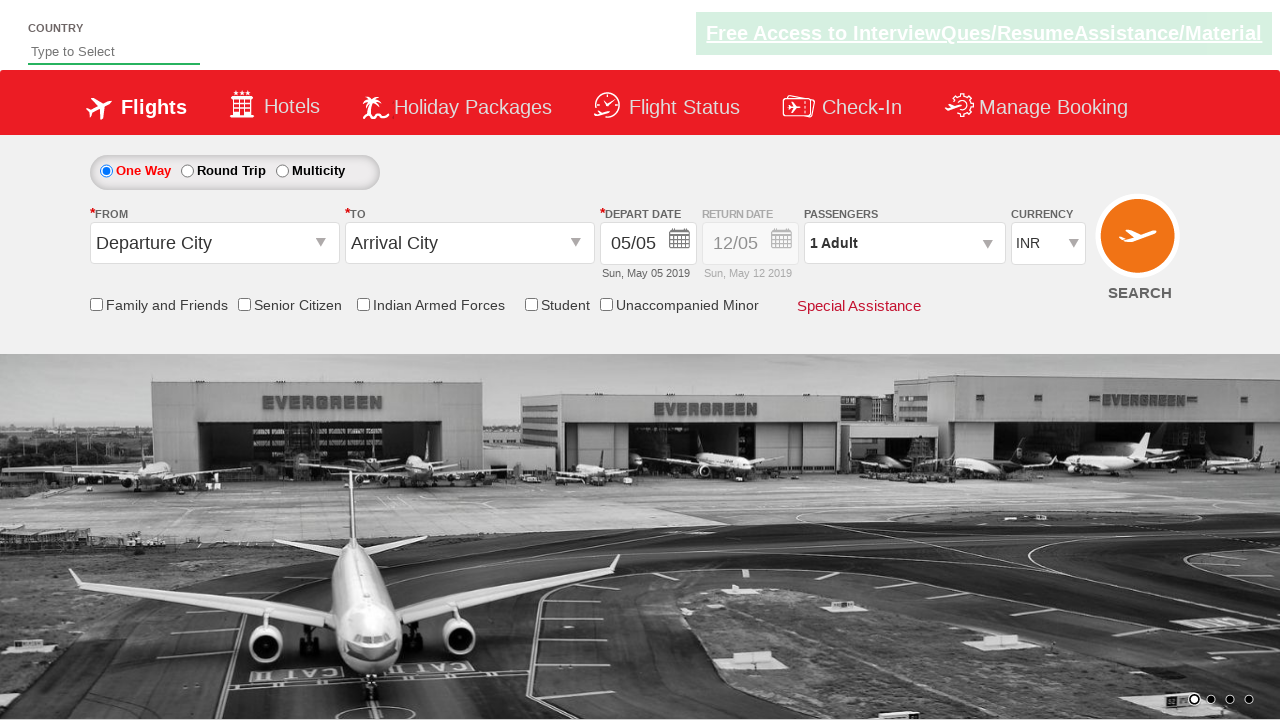

Verified Senior Citizen Discount checkbox is initially unchecked
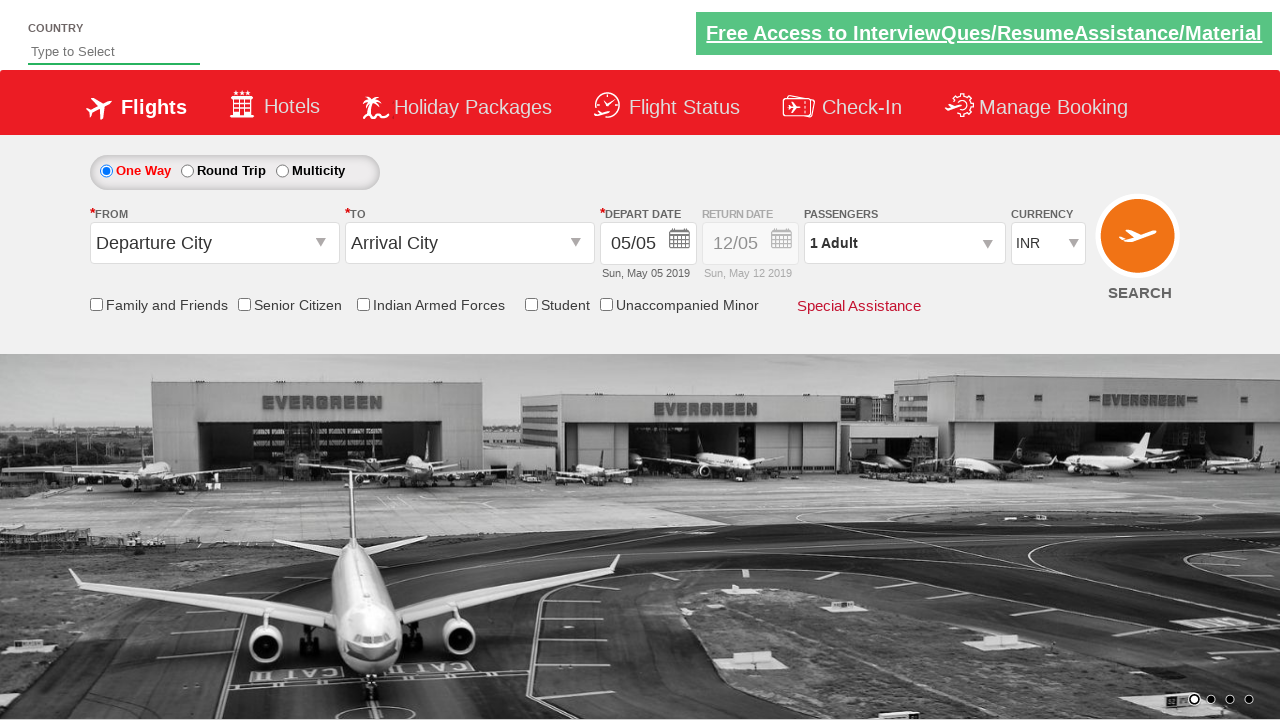

Clicked the Senior Citizen Discount checkbox at (244, 304) on input[id*='SeniorCitizenDiscount']
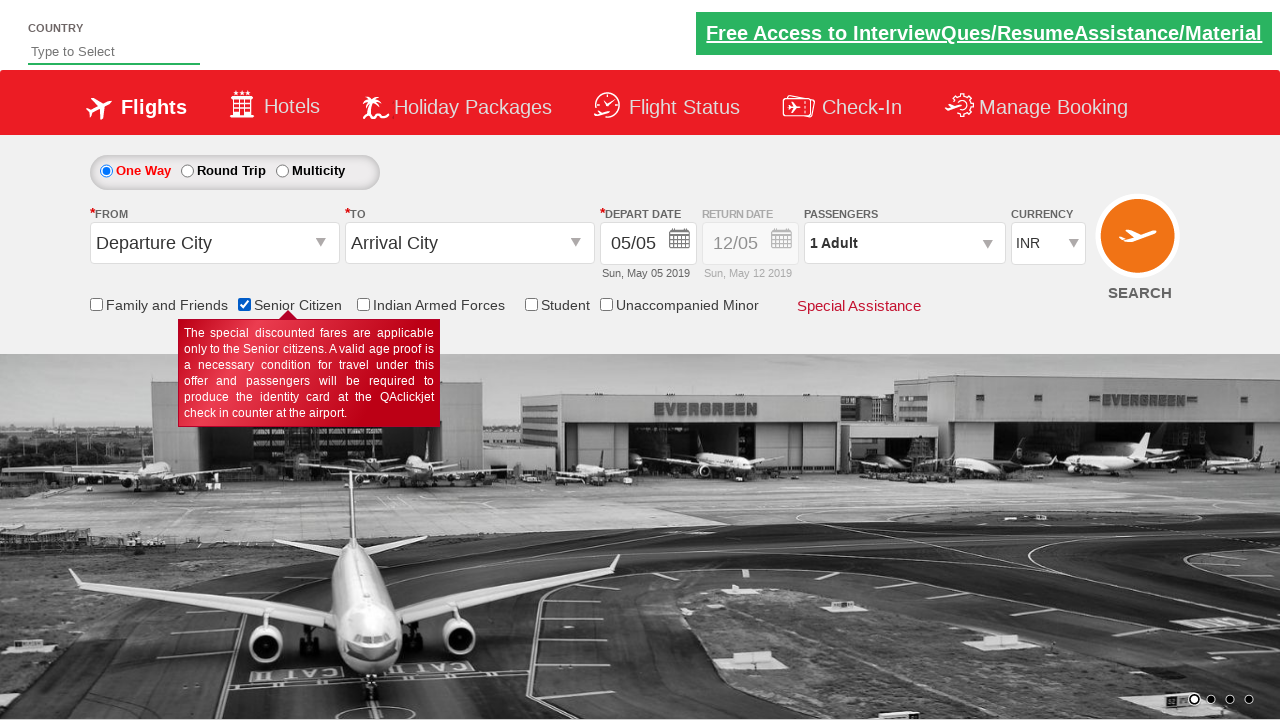

Verified Senior Citizen Discount checkbox is now checked
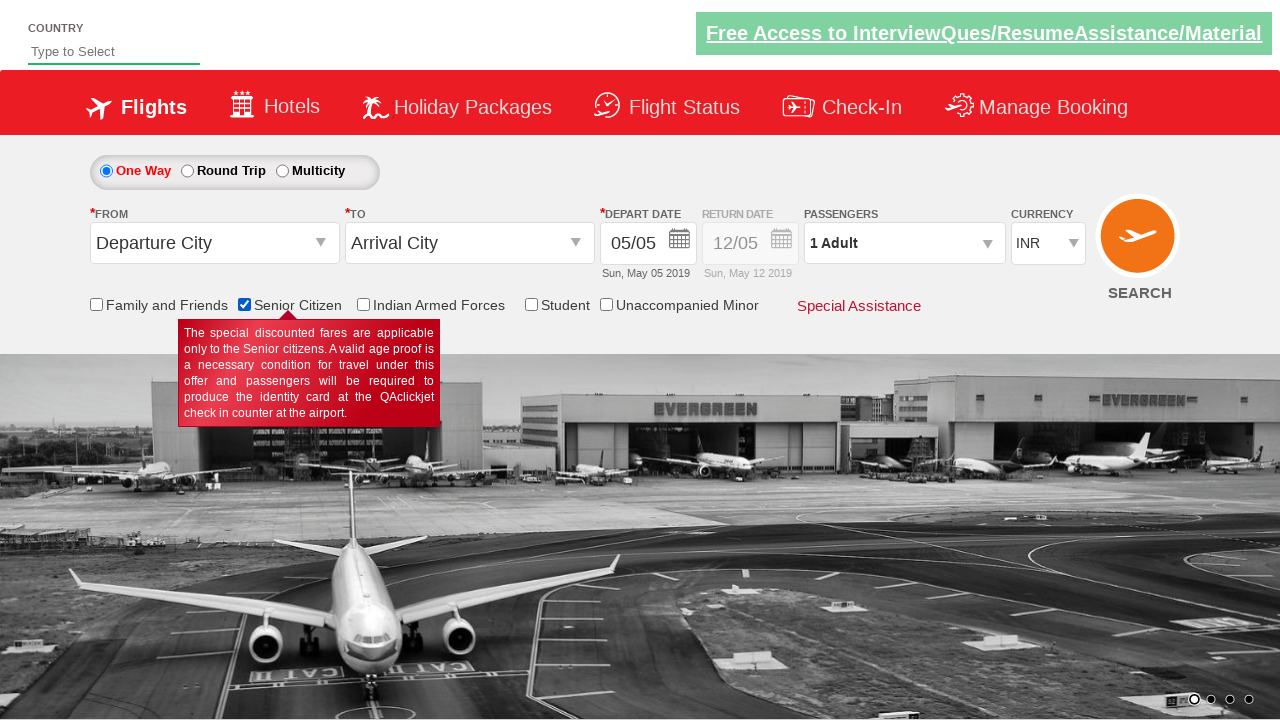

Located all checkbox elements on the page
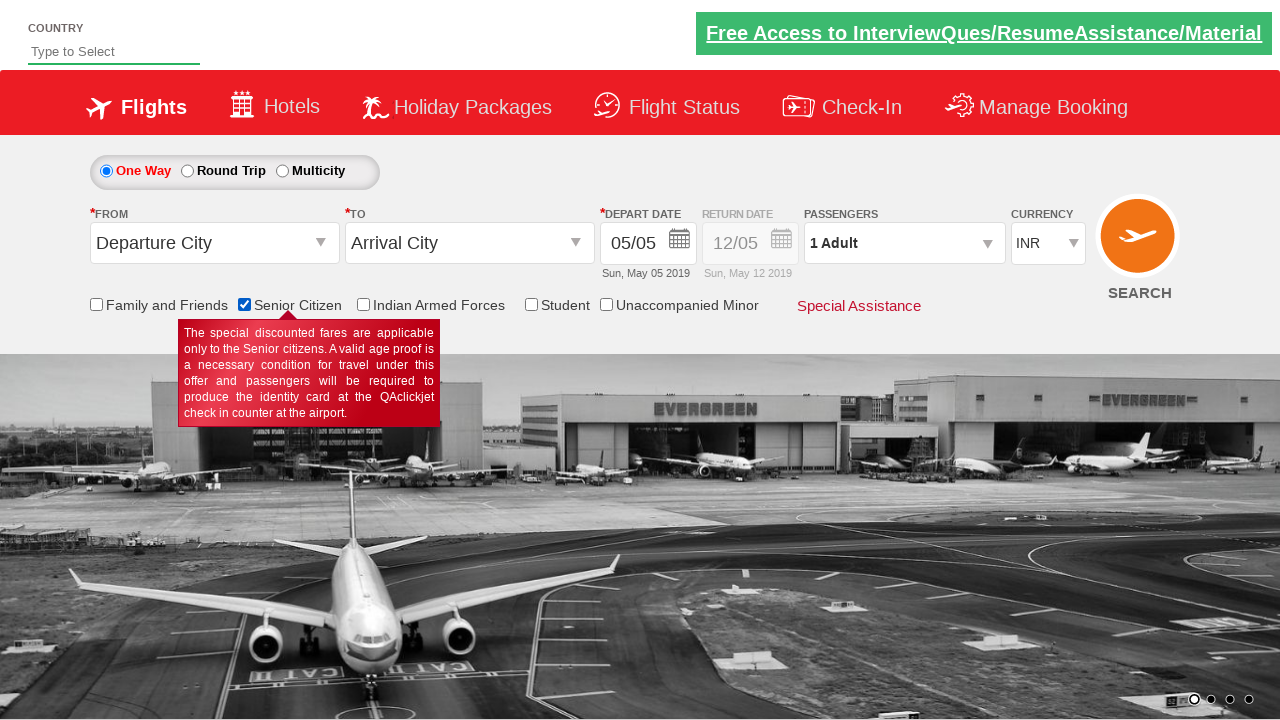

Found 6 checkboxes on page
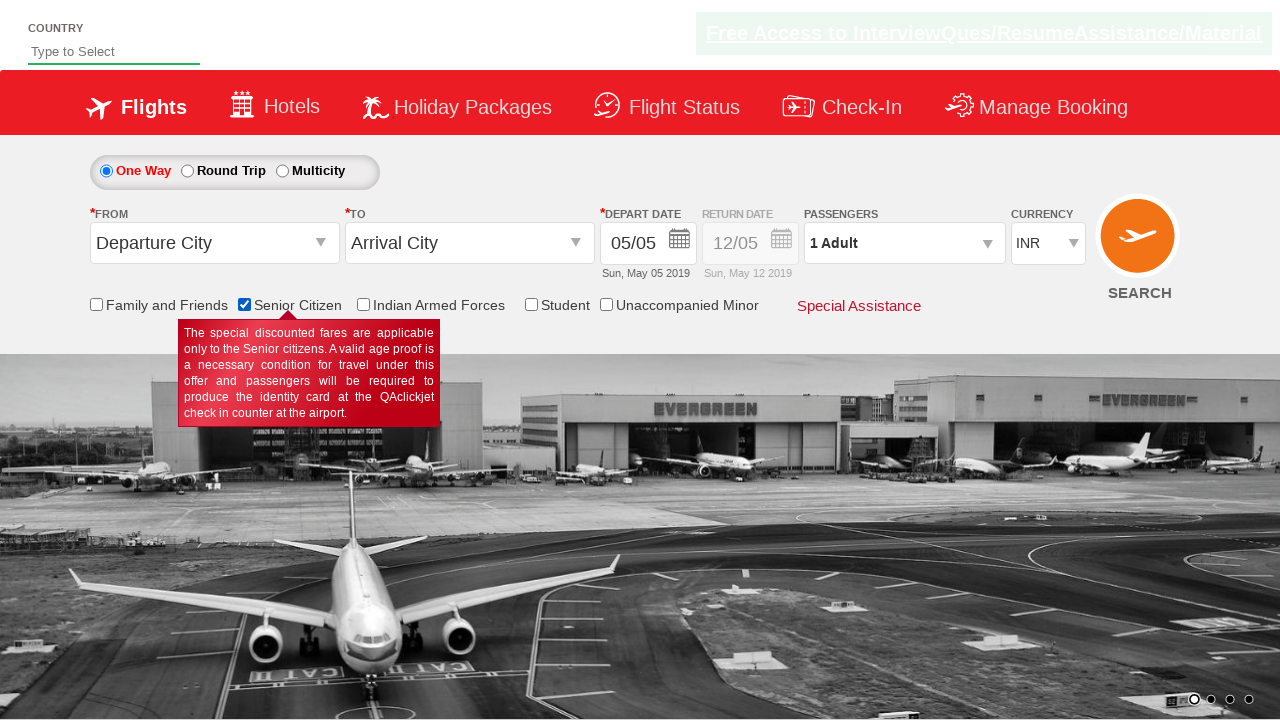

Printed checkbox count: 6
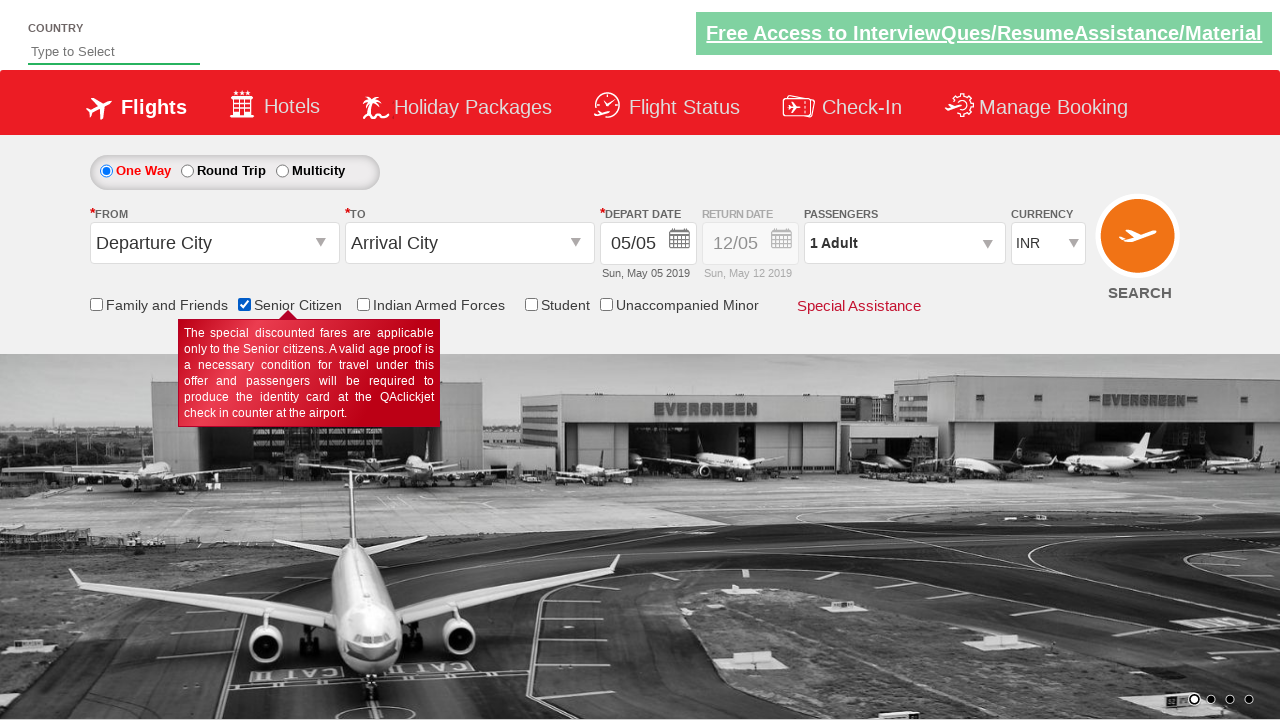

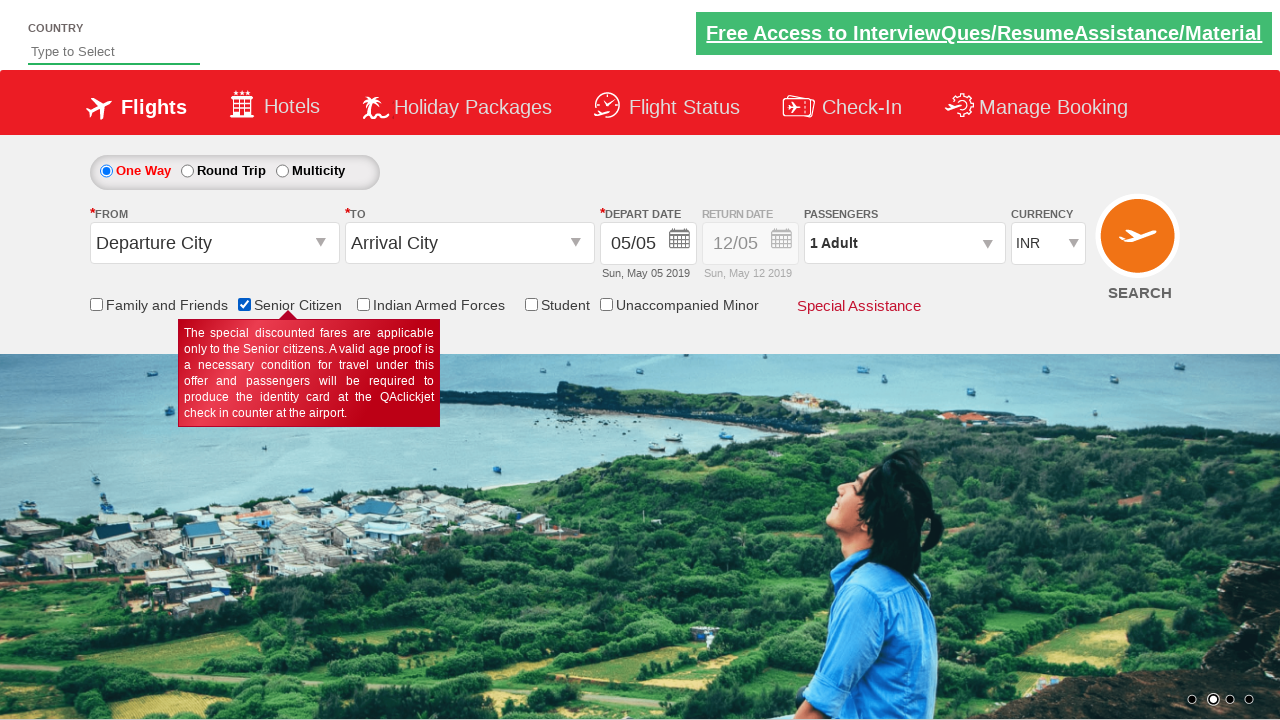